Tests dynamic loading functionality by clicking a start button, waiting for content to load, and verifying that "Hello World!" text appears

Starting URL: https://the-internet.herokuapp.com/dynamic_loading/1

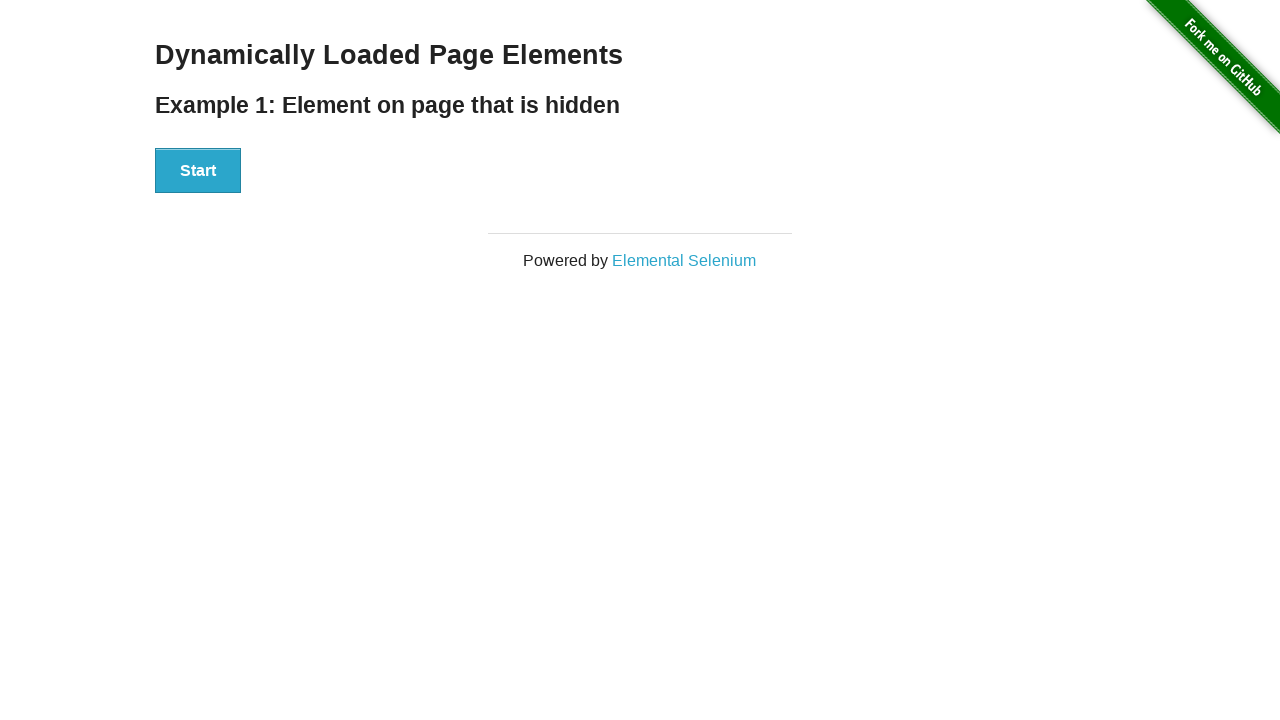

Clicked the start button to trigger dynamic loading at (198, 171) on div[id='start'] > button
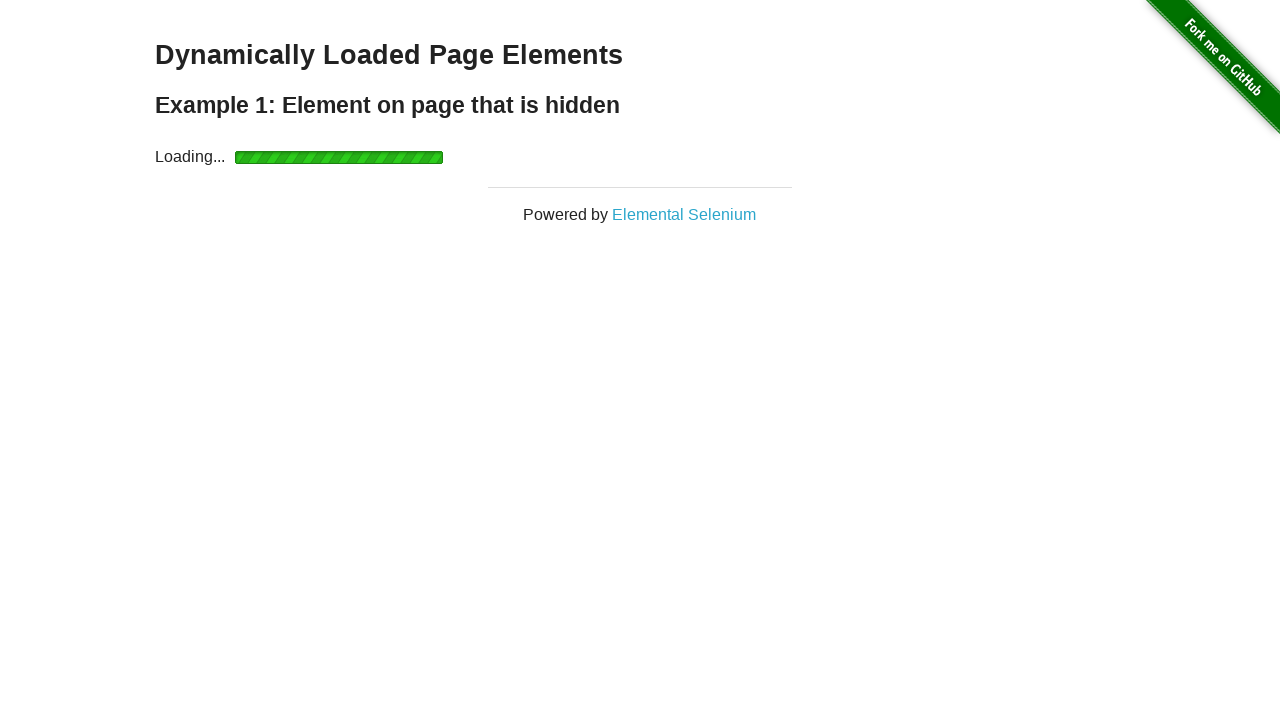

Waited for finish element to appear
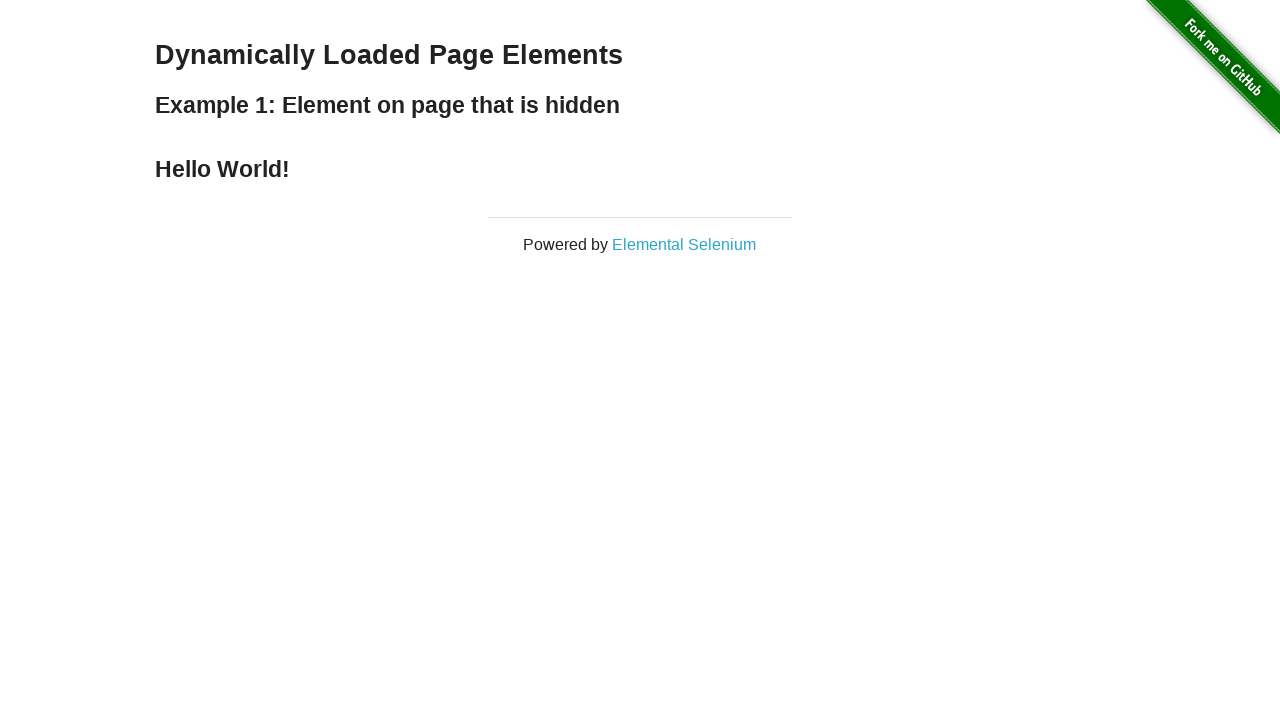

Waited for finish element to contain 'Hello World!' text
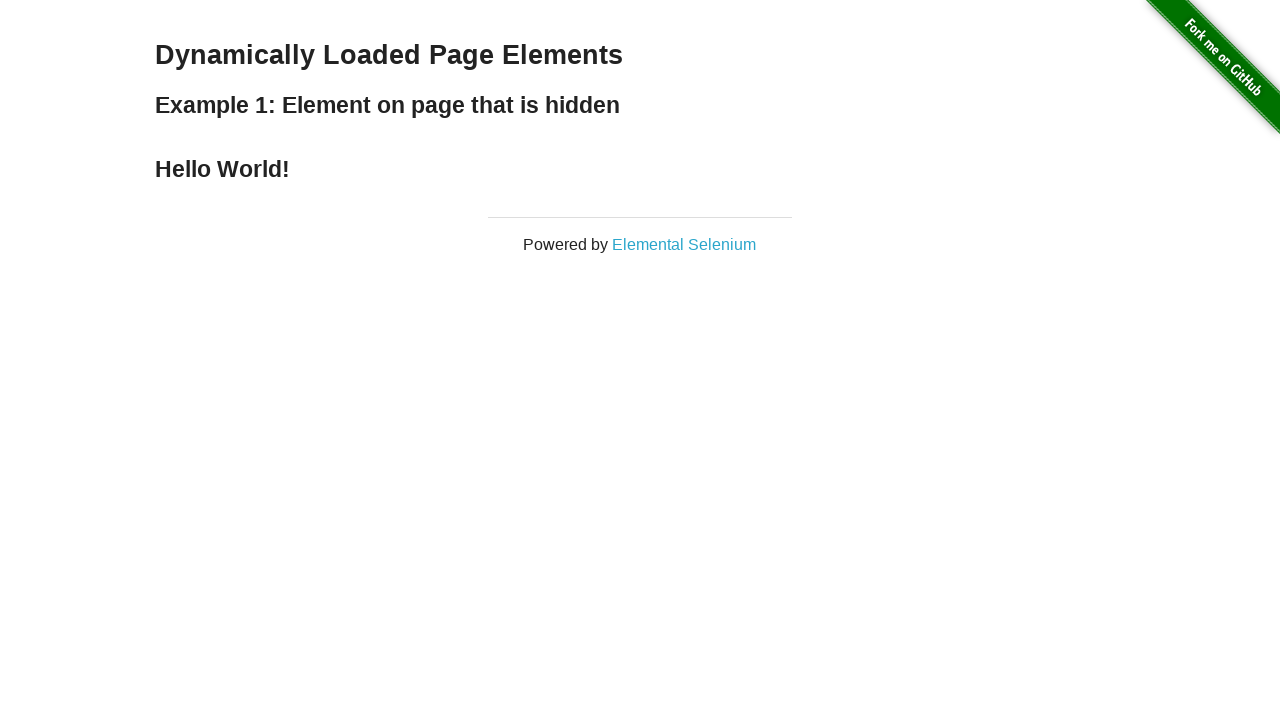

Located the finish element h4 tag
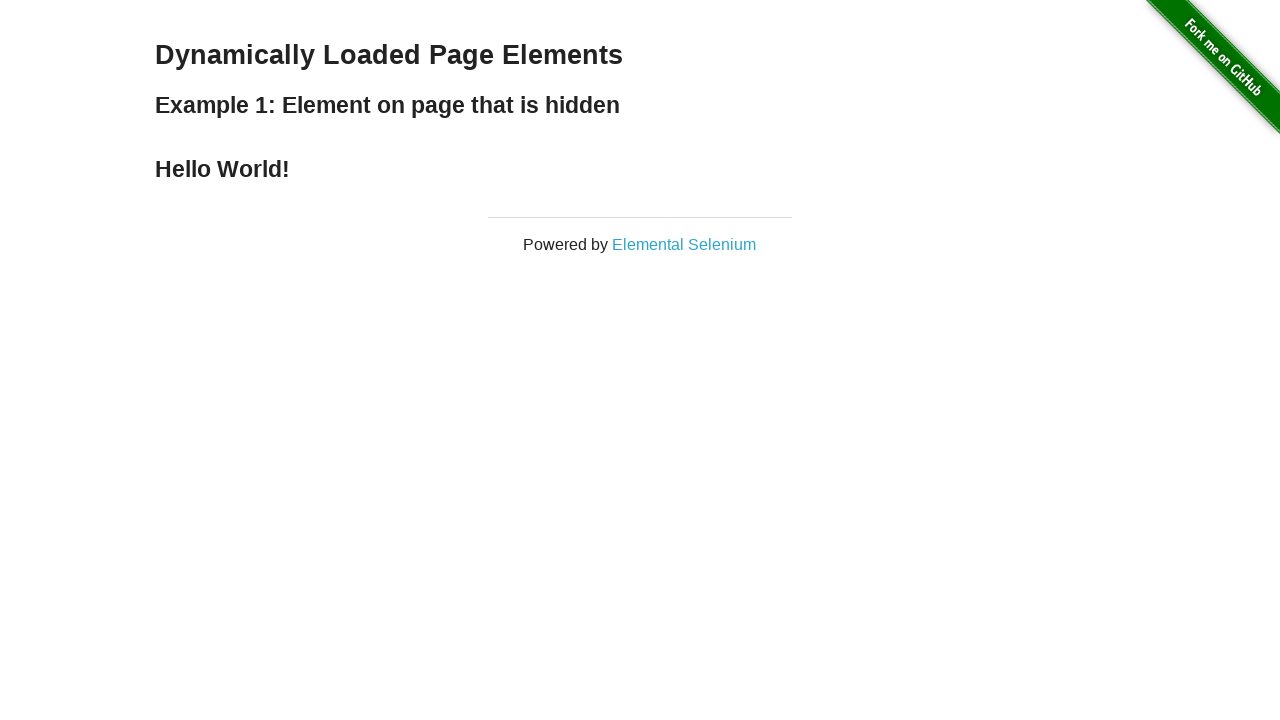

Verified that finish element contains 'Hello World!' text
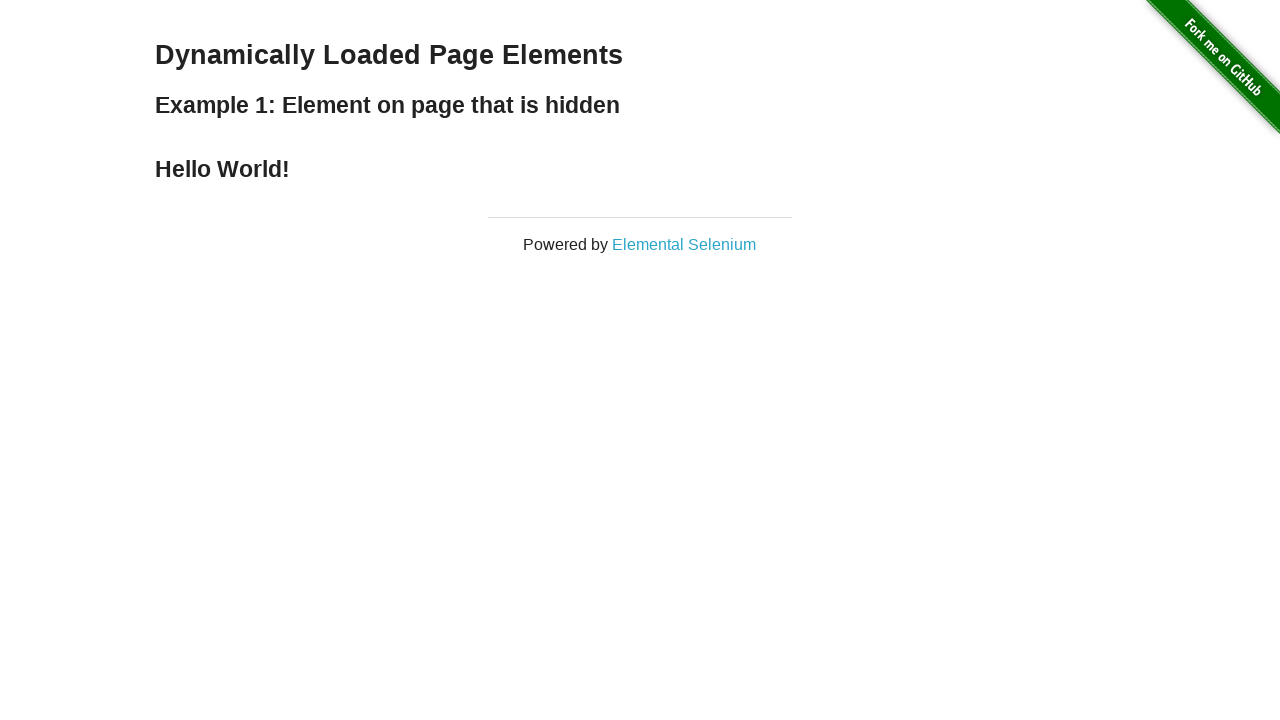

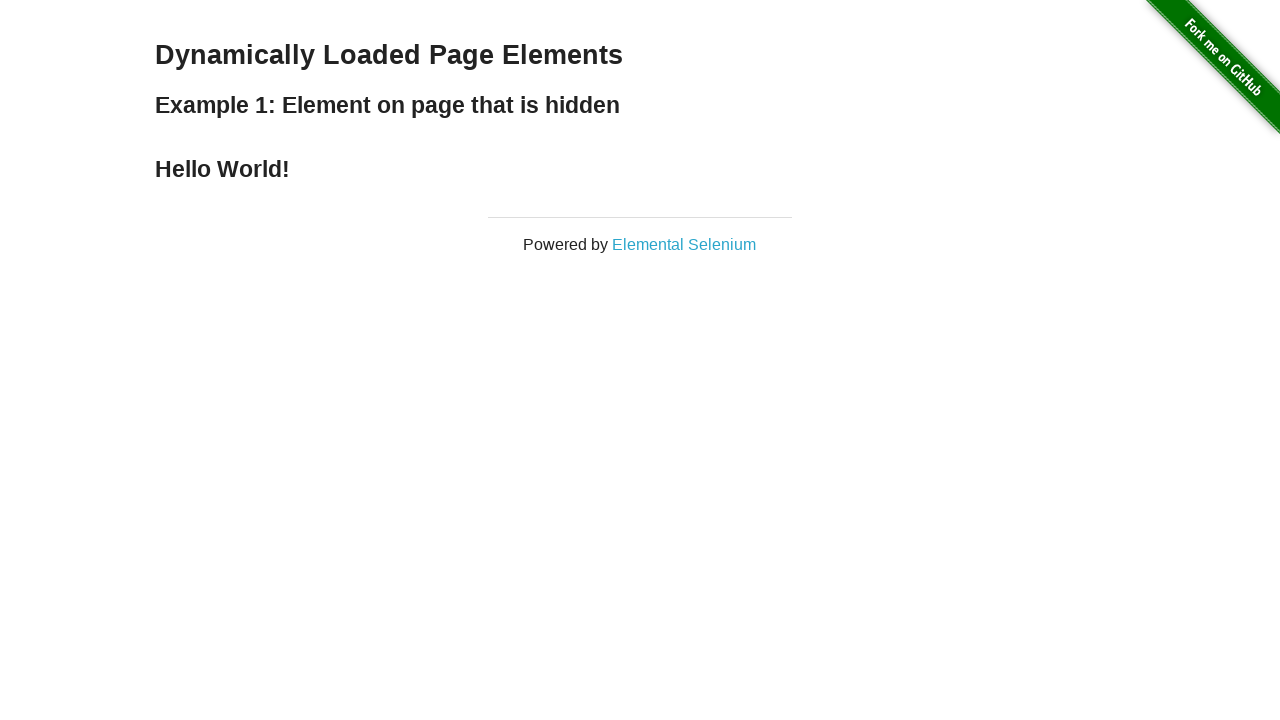